Tests browser window handling by clicking a link that opens a new window, switching to the new window to verify its content, then switching back to the original window to verify its title.

Starting URL: https://the-internet.herokuapp.com/windows

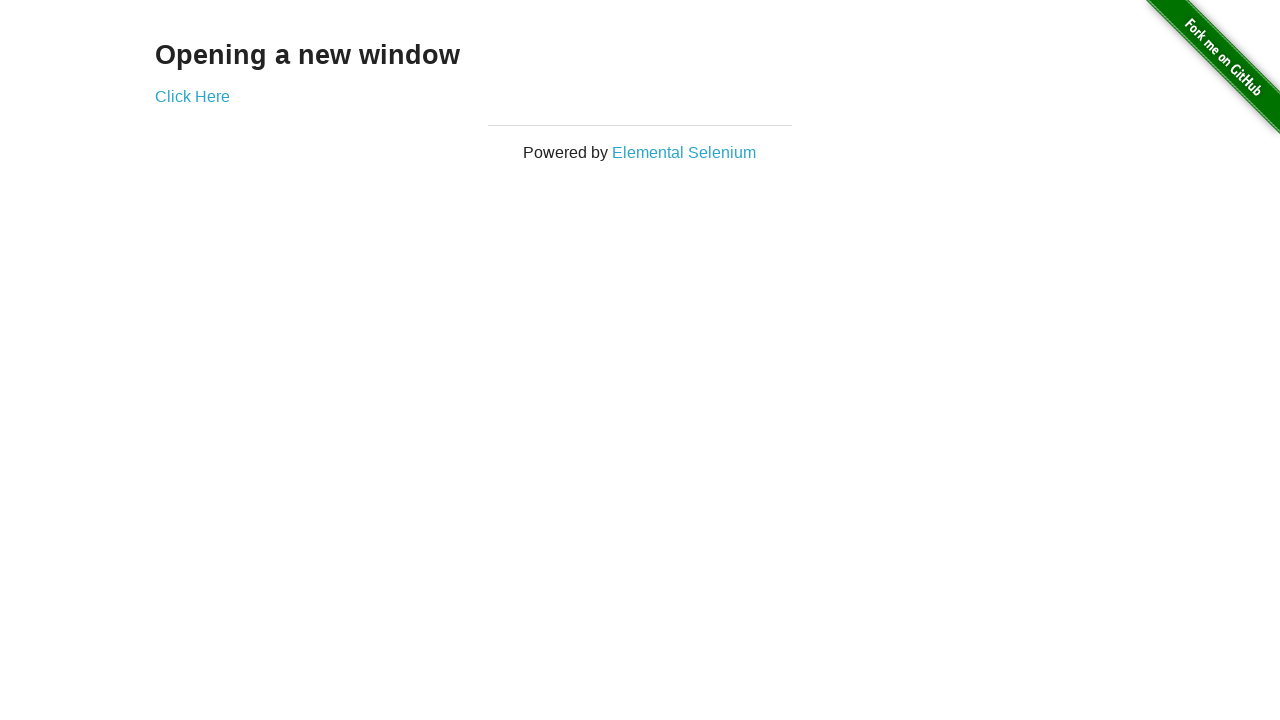

Verified initial page heading text is 'Opening a new window'
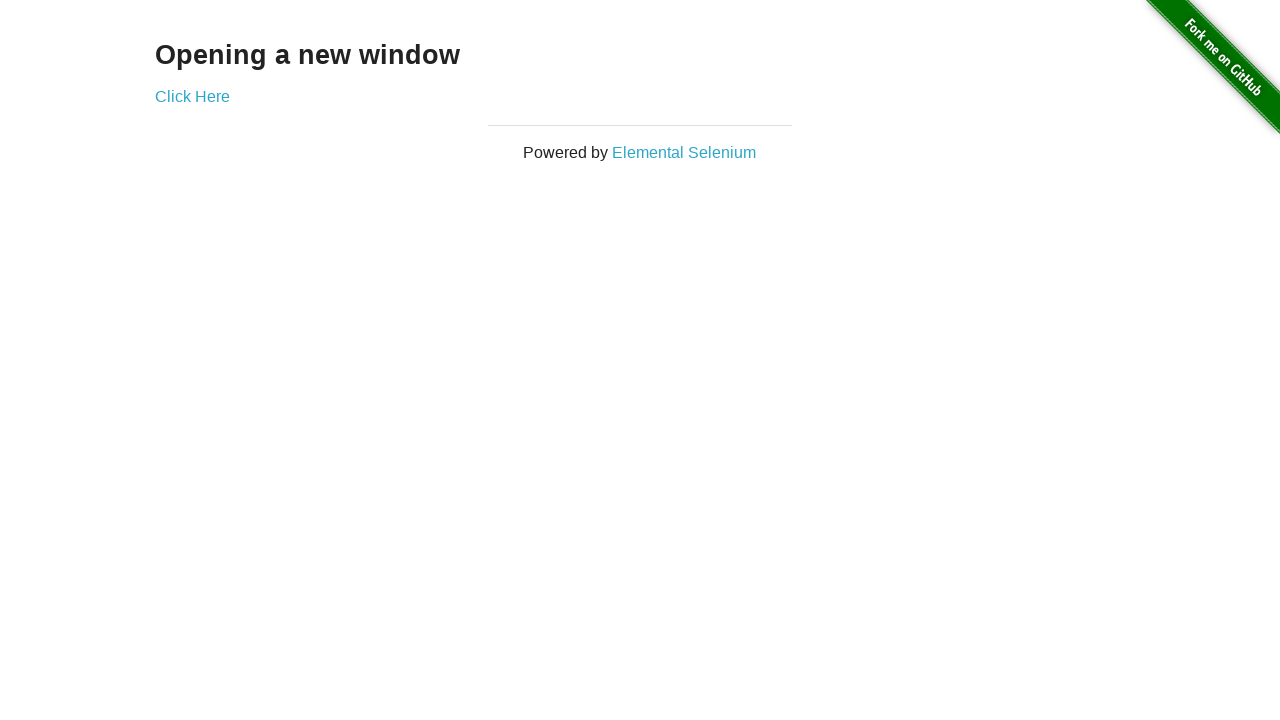

Verified initial page title is 'The Internet'
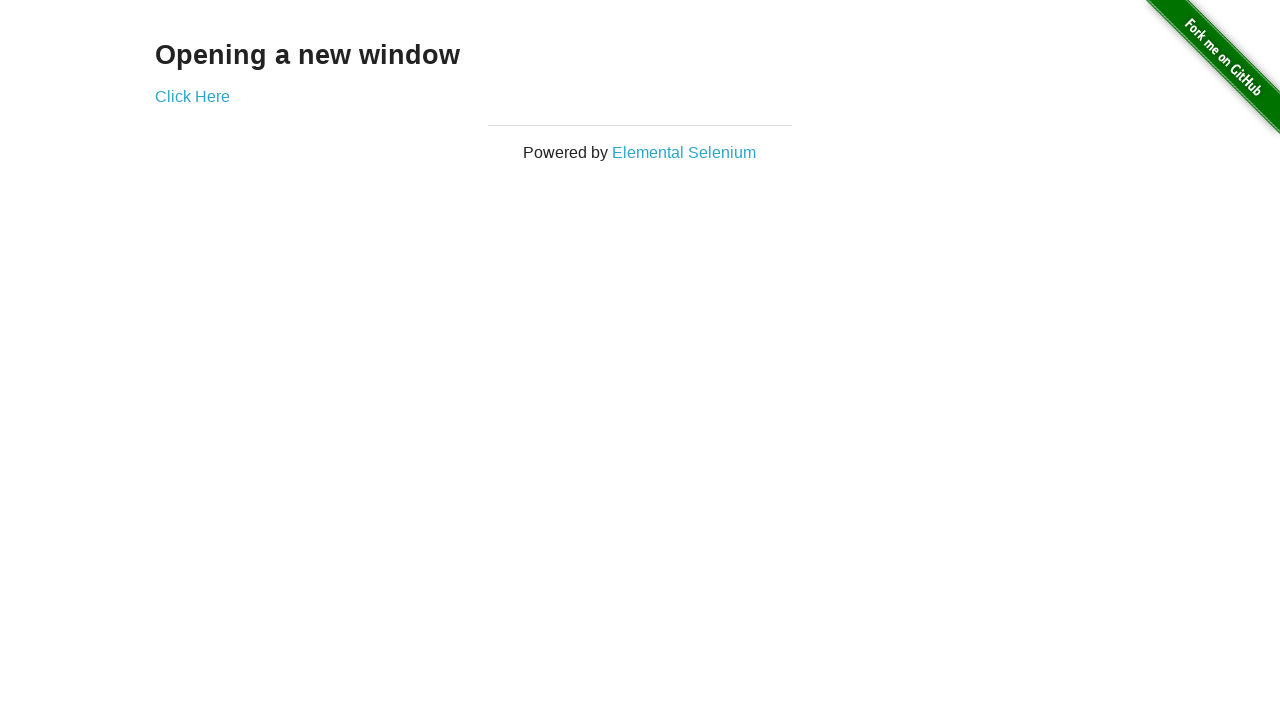

Clicked 'Click Here' link to open new window at (192, 96) on text=Click Here
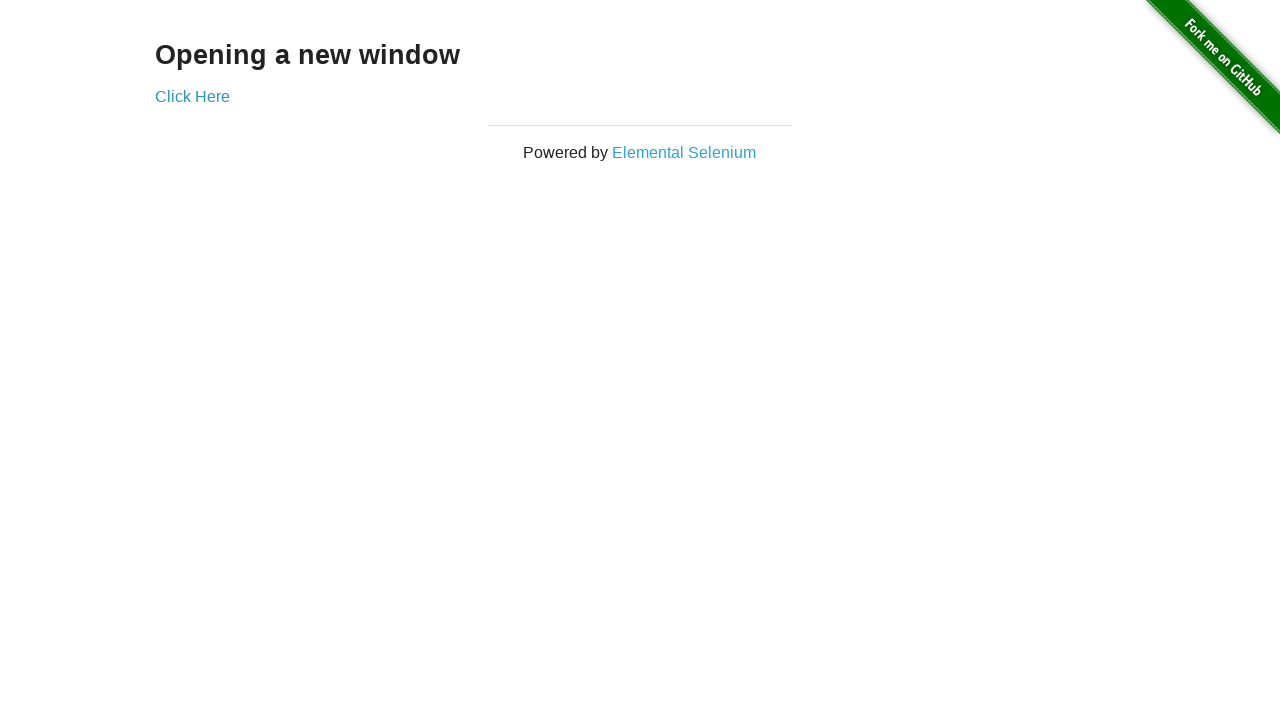

Retrieved new window/page object
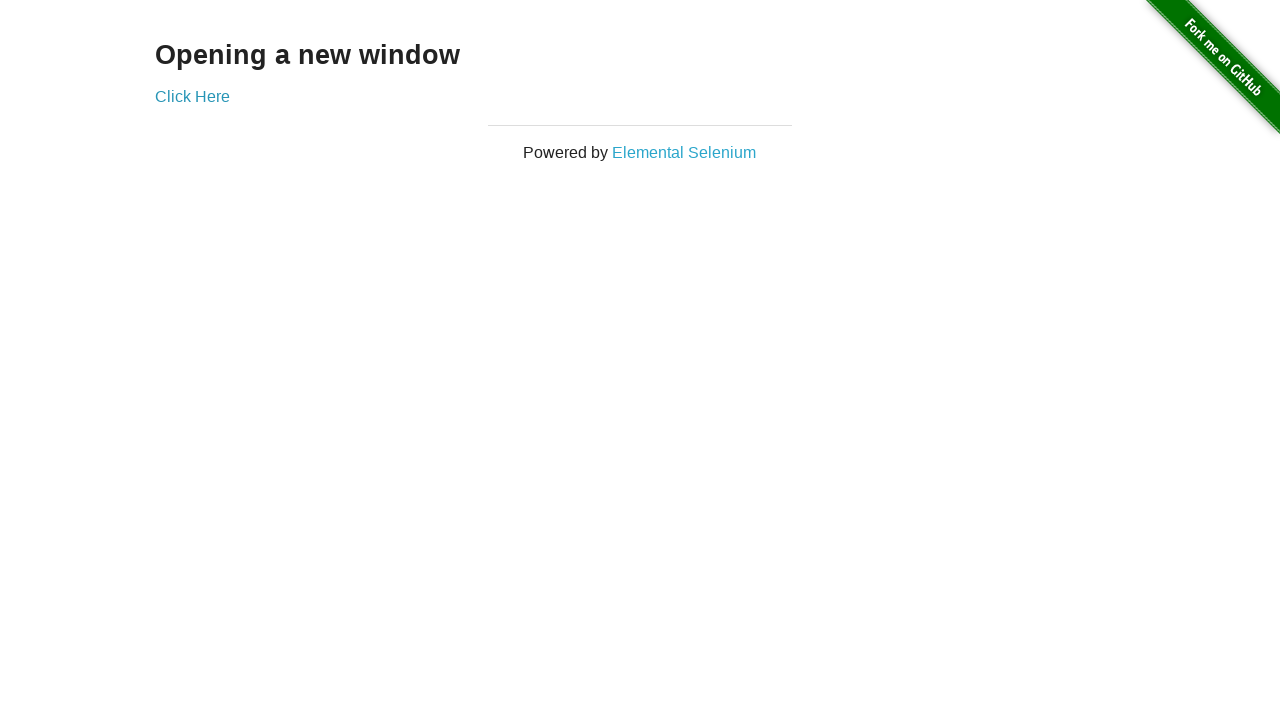

New page finished loading
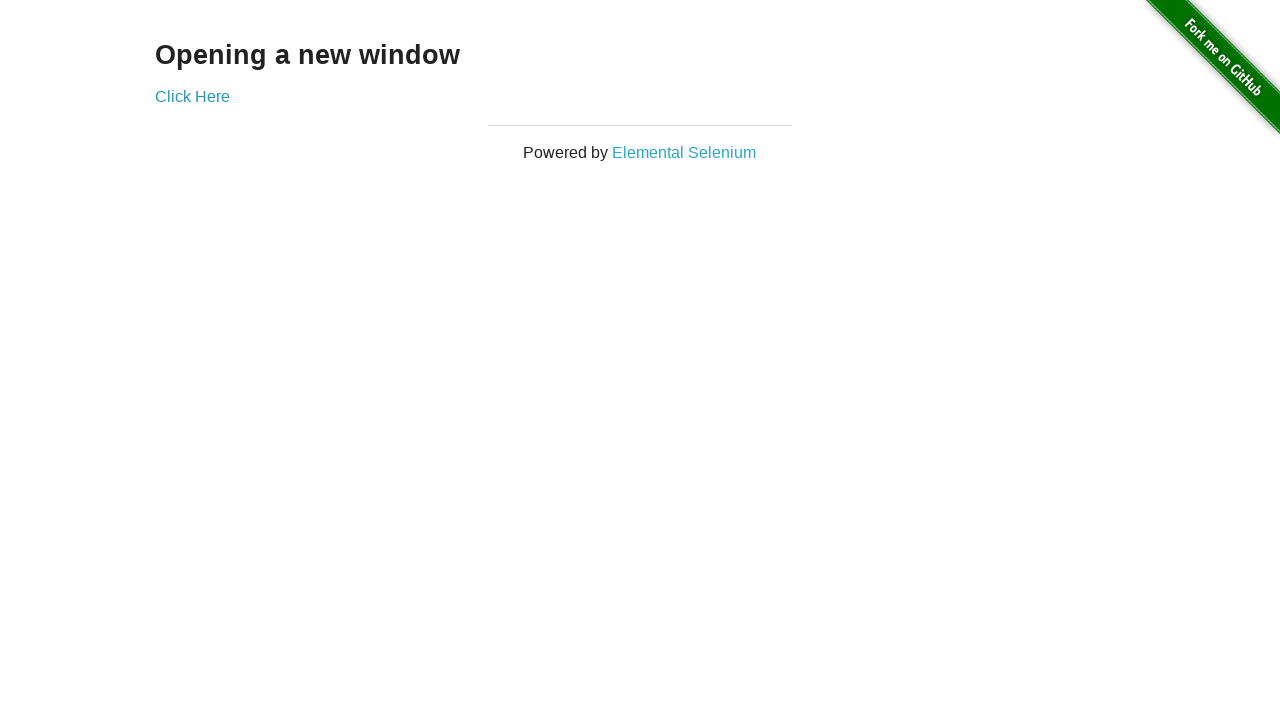

Verified new page title is 'New Window'
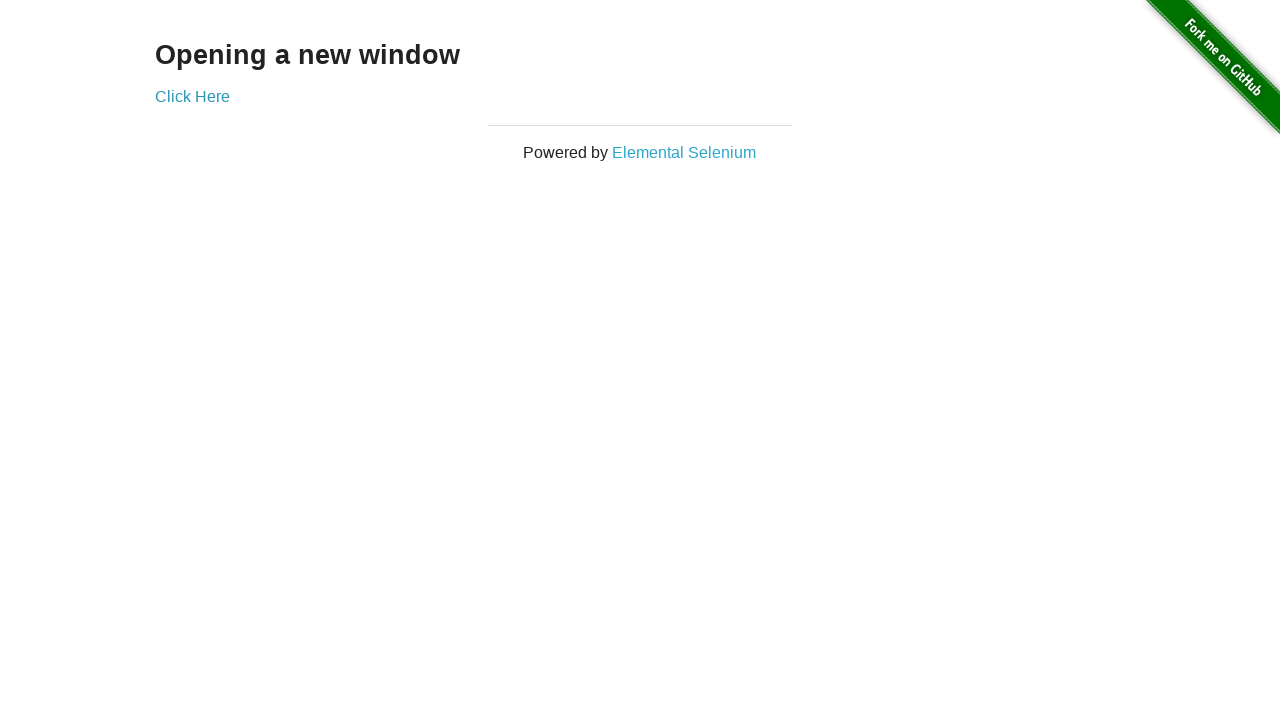

Verified new page heading text is 'New Window'
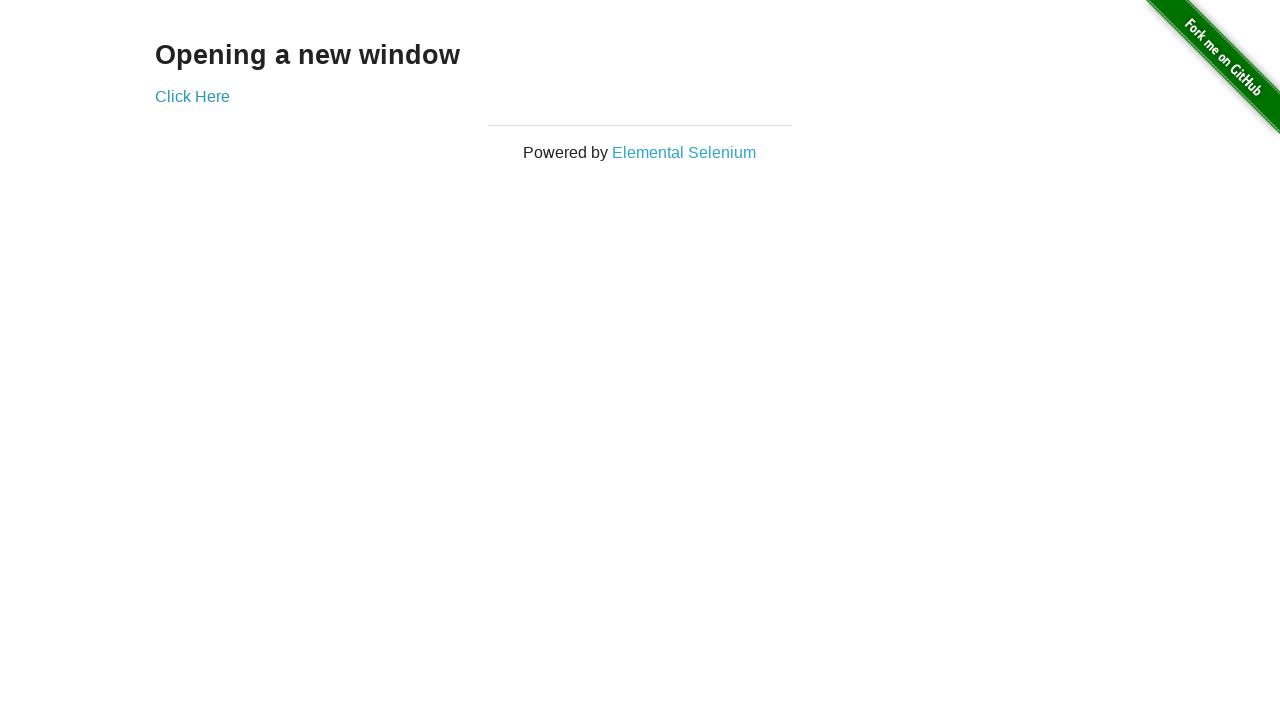

Switched back to original window
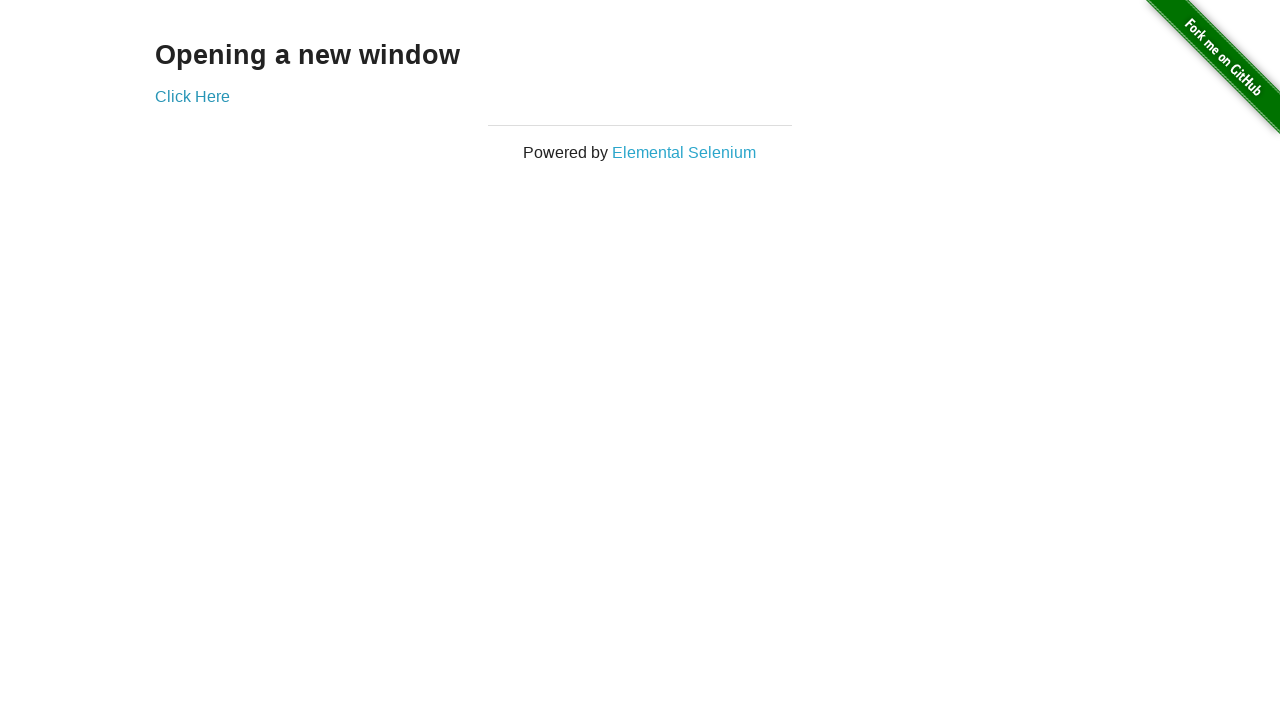

Verified original page title is still 'The Internet'
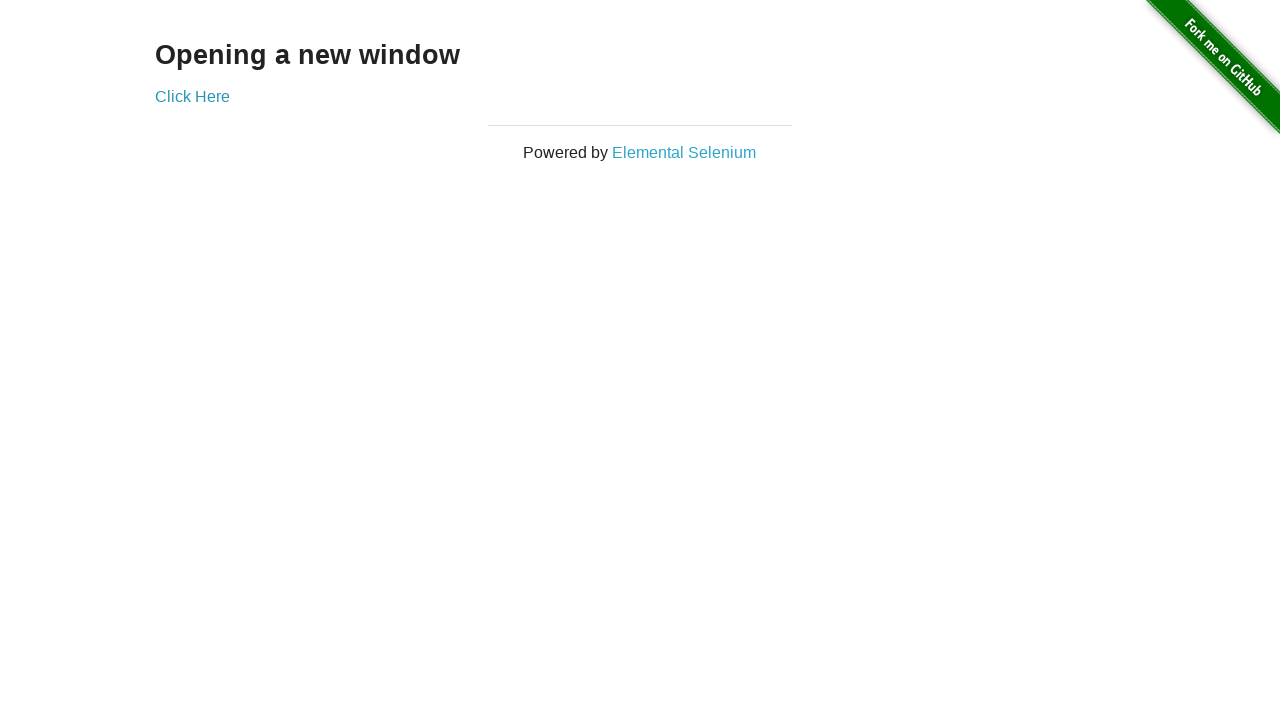

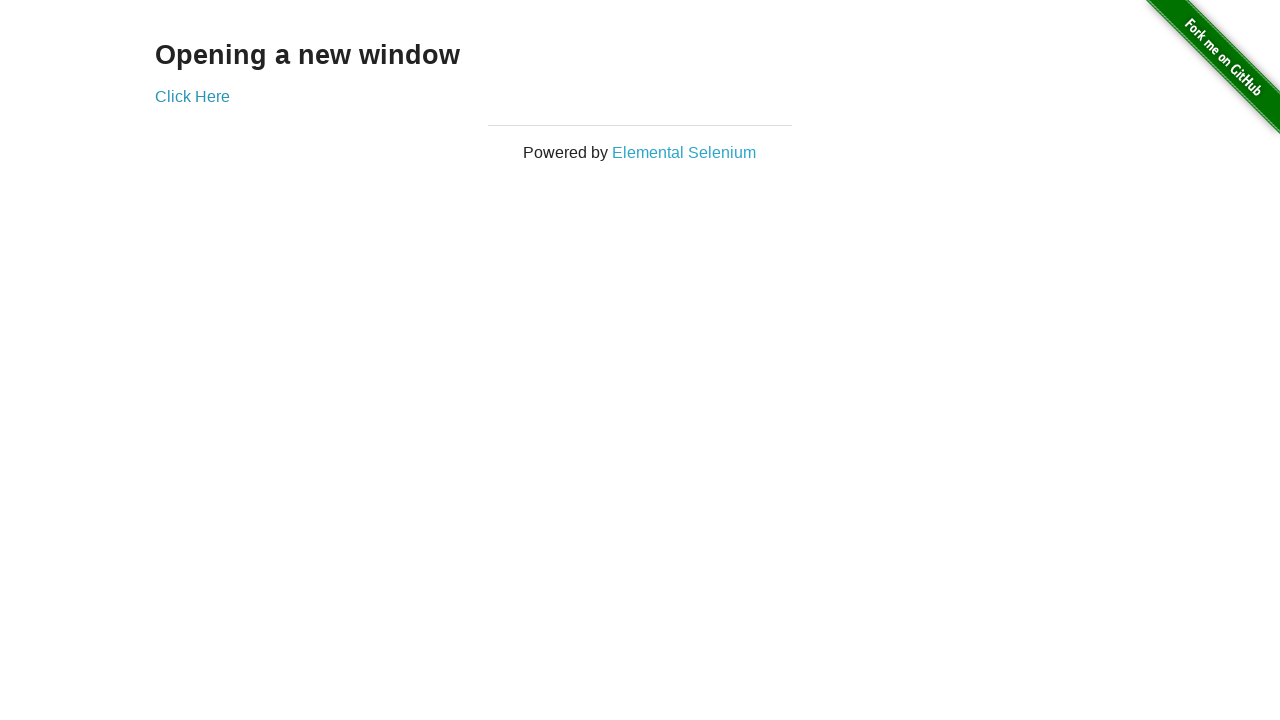